Tests the search field functionality by entering a search term and verifying search results appear

Starting URL: https://www.amway.ua/

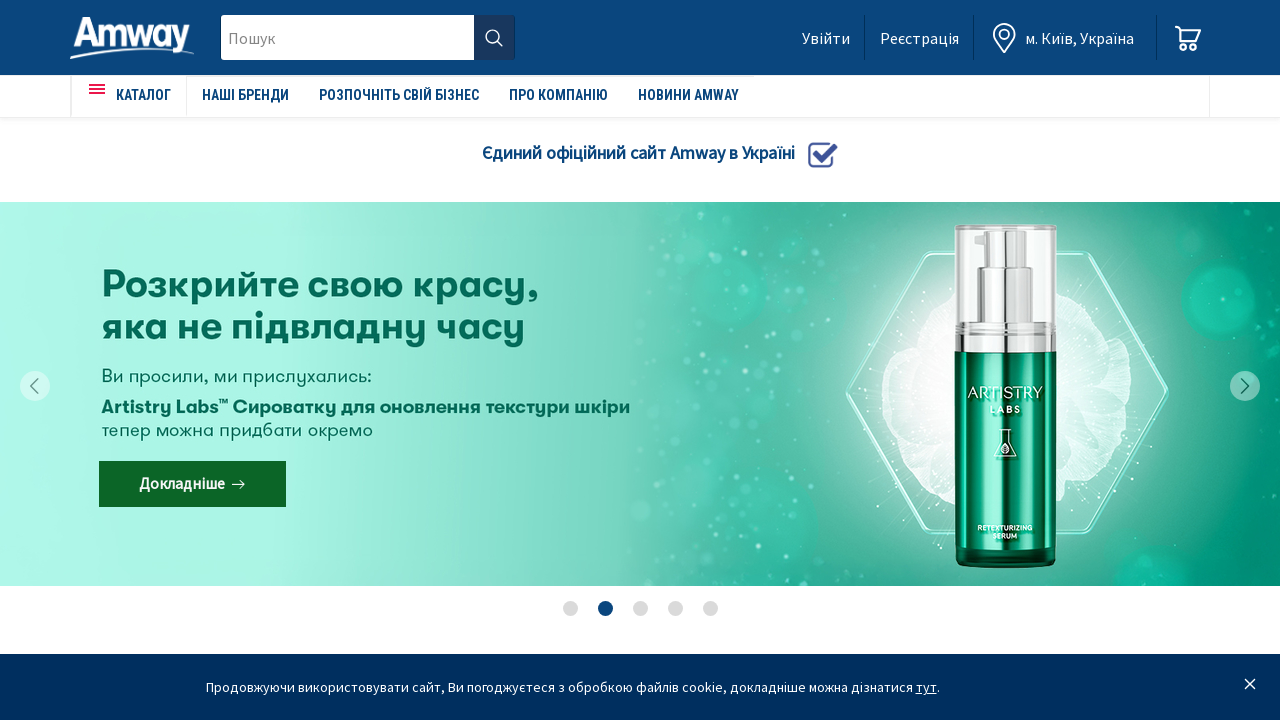

Filled search field with 'Artistry' product name on #amweia-app > div.page > header > div > div > div.site-search > div.site-search-
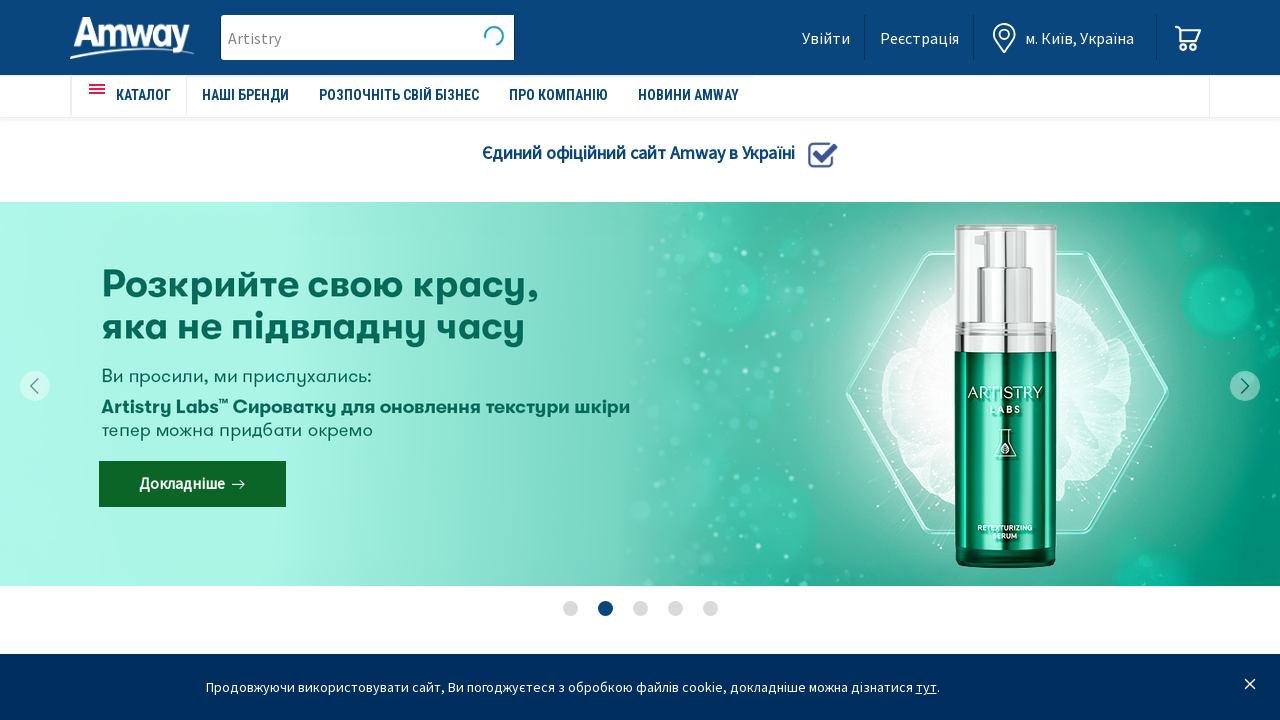

Search autocomplete results appeared
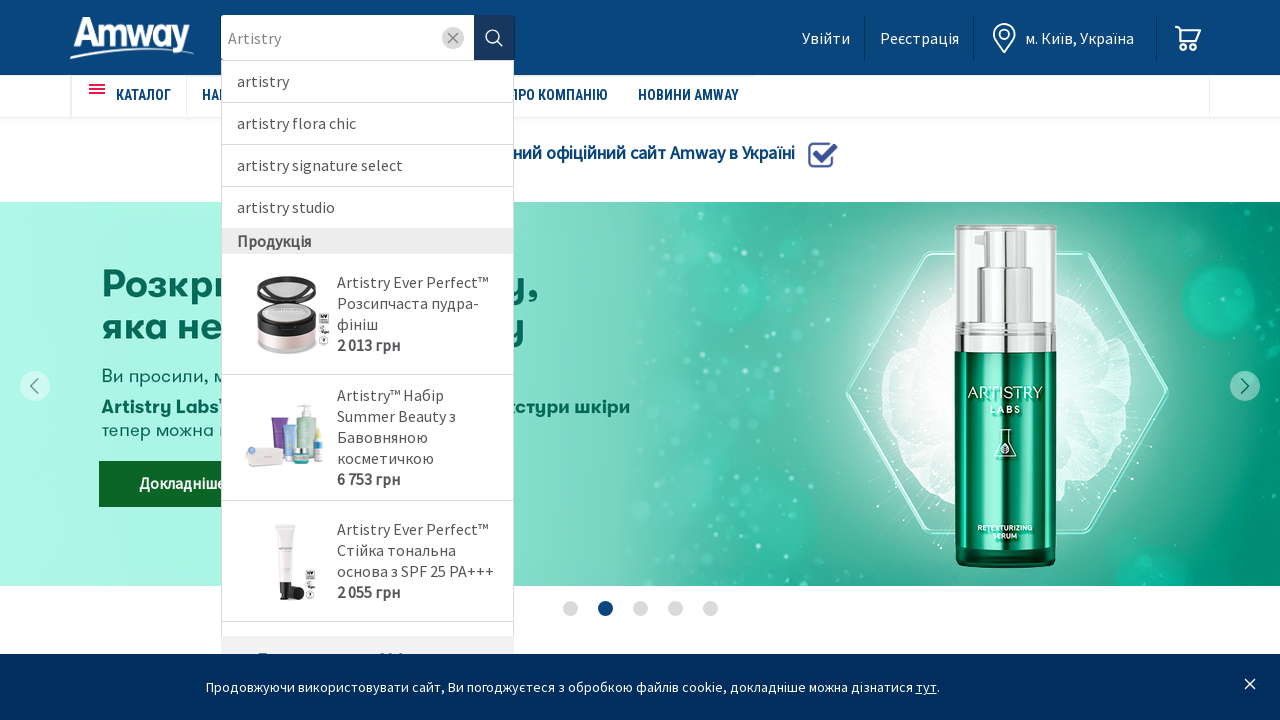

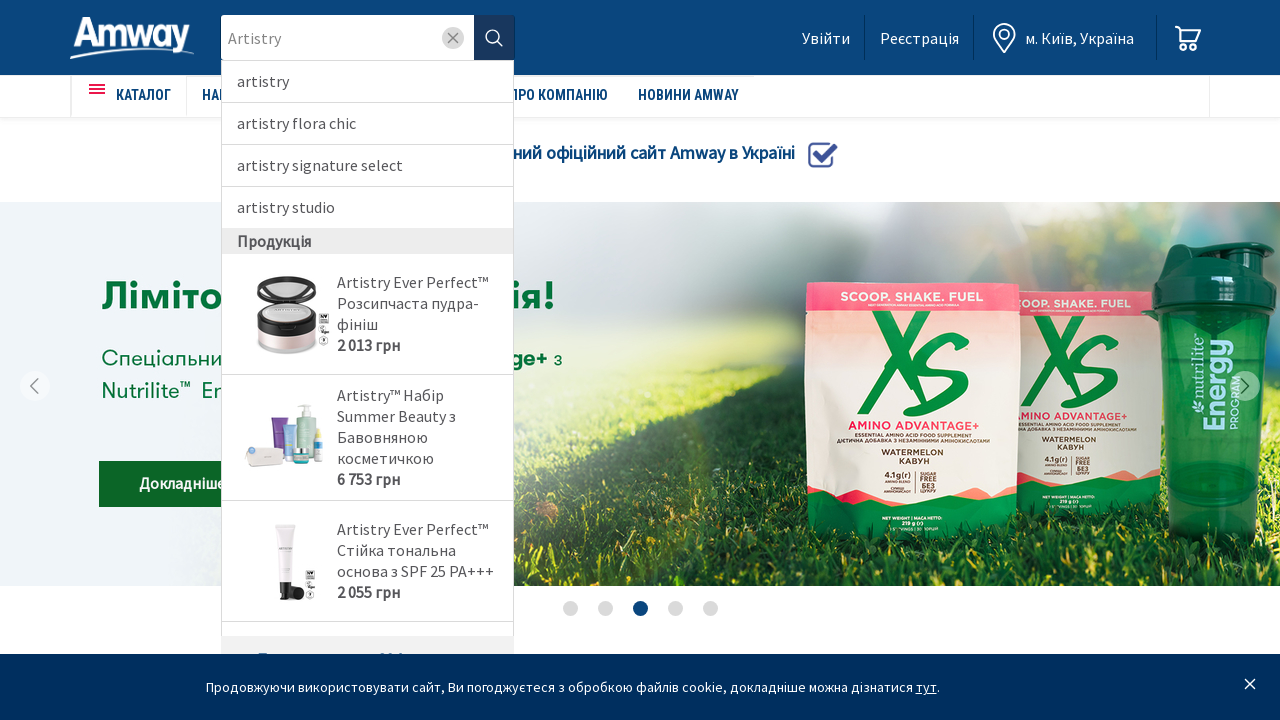